Tests sorting the Due column in ascending order using semantic class-based locators on the second table which has helpful class attributes.

Starting URL: http://the-internet.herokuapp.com/tables

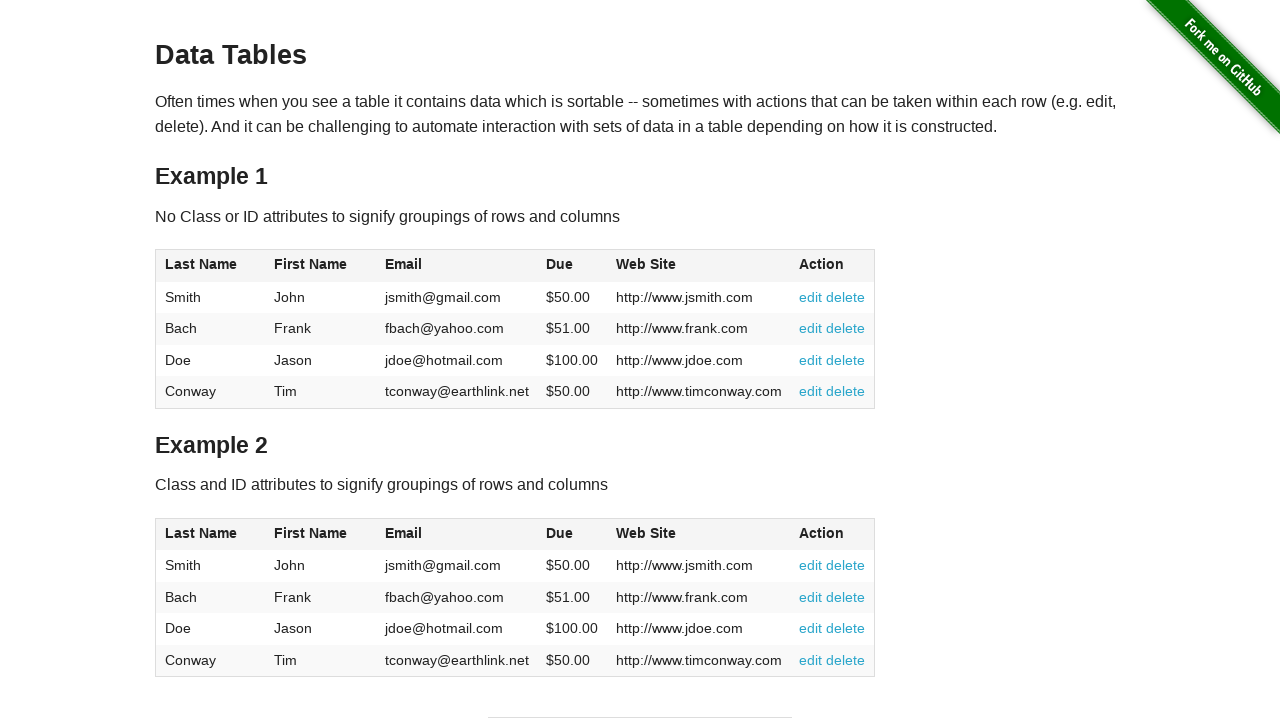

Clicked Due column header in table2 to sort ascending at (560, 533) on #table2 thead .dues
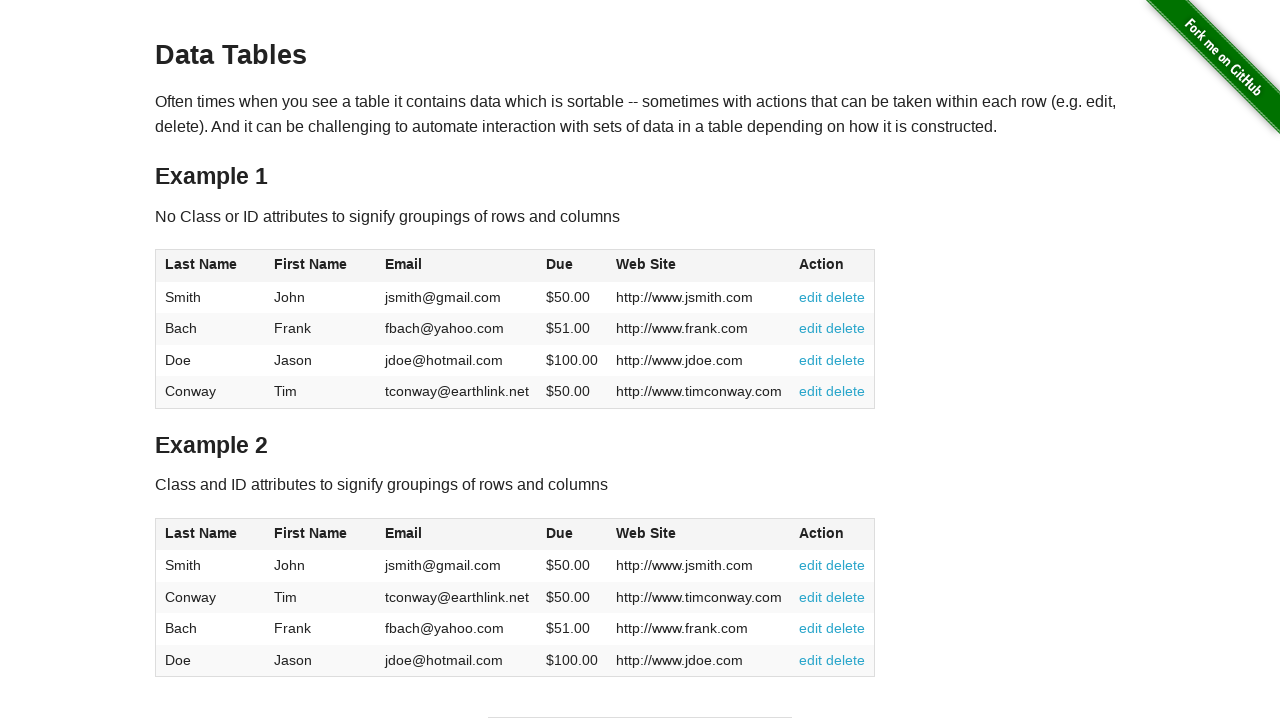

Table2 sorted by Due column in ascending order
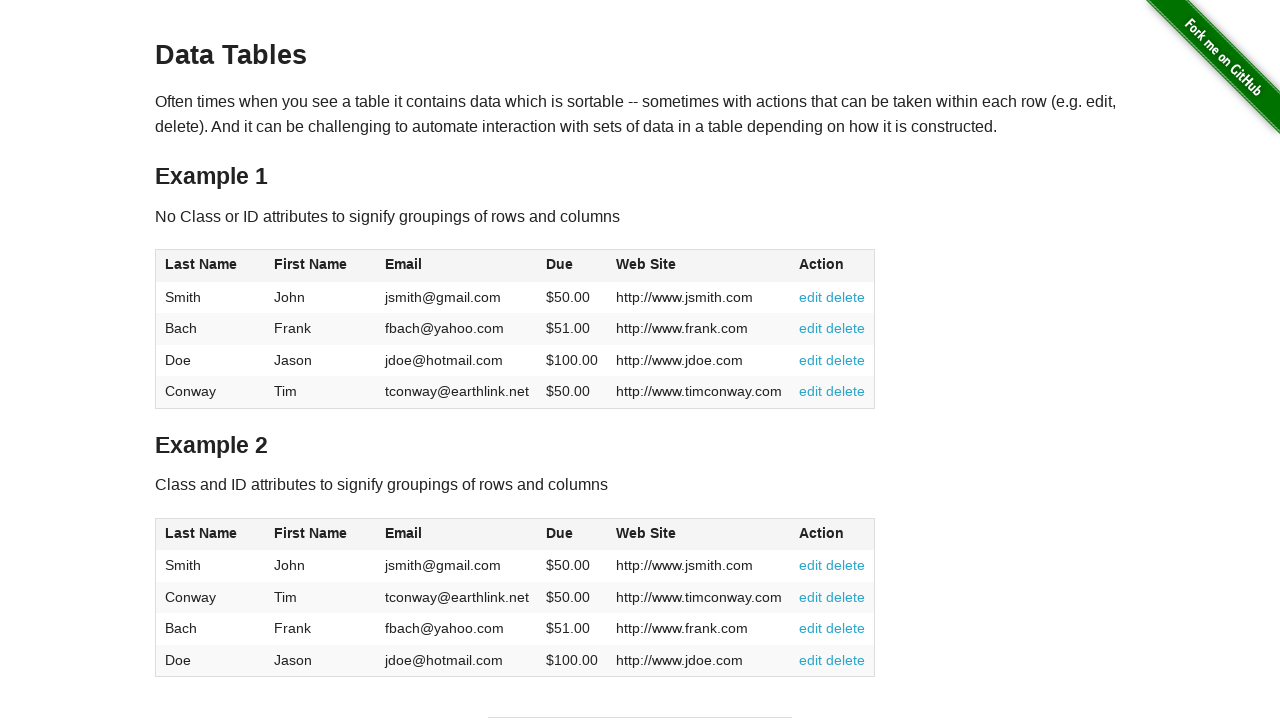

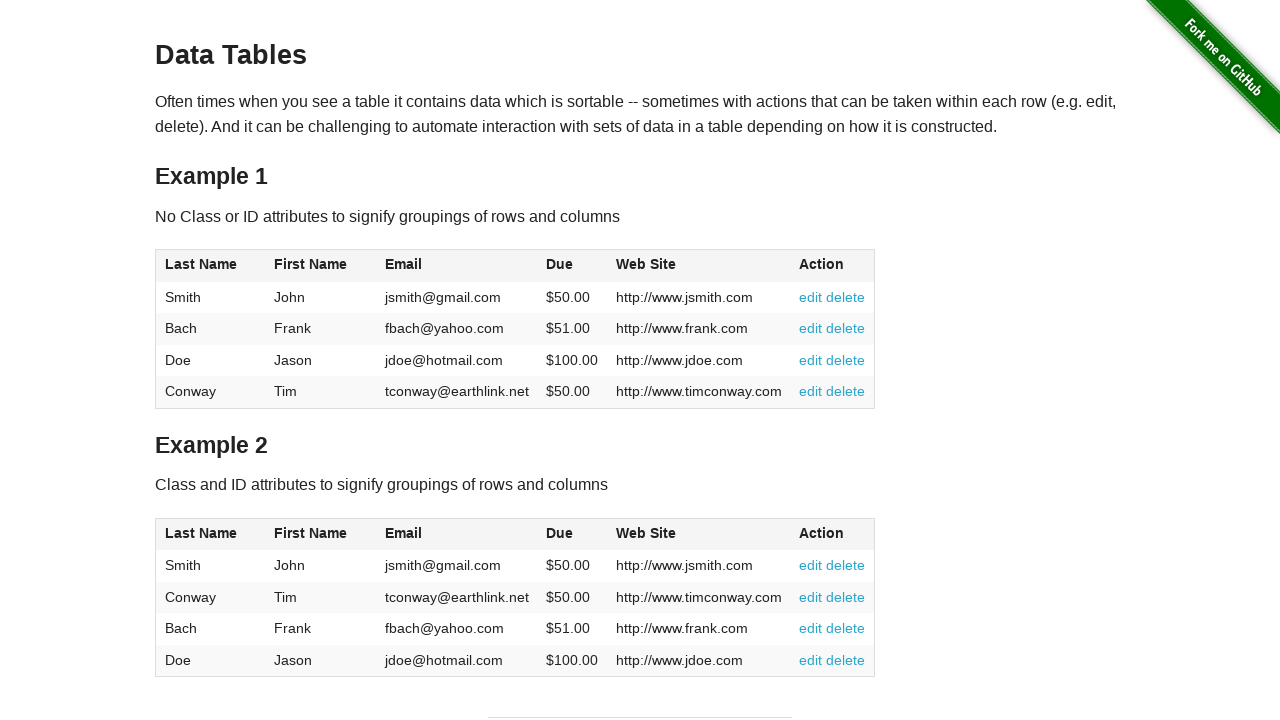